Tests iframe handling by switching to a frame and filling a text input field within that frame

Starting URL: https://ui.vision/demo/webtest/frames/

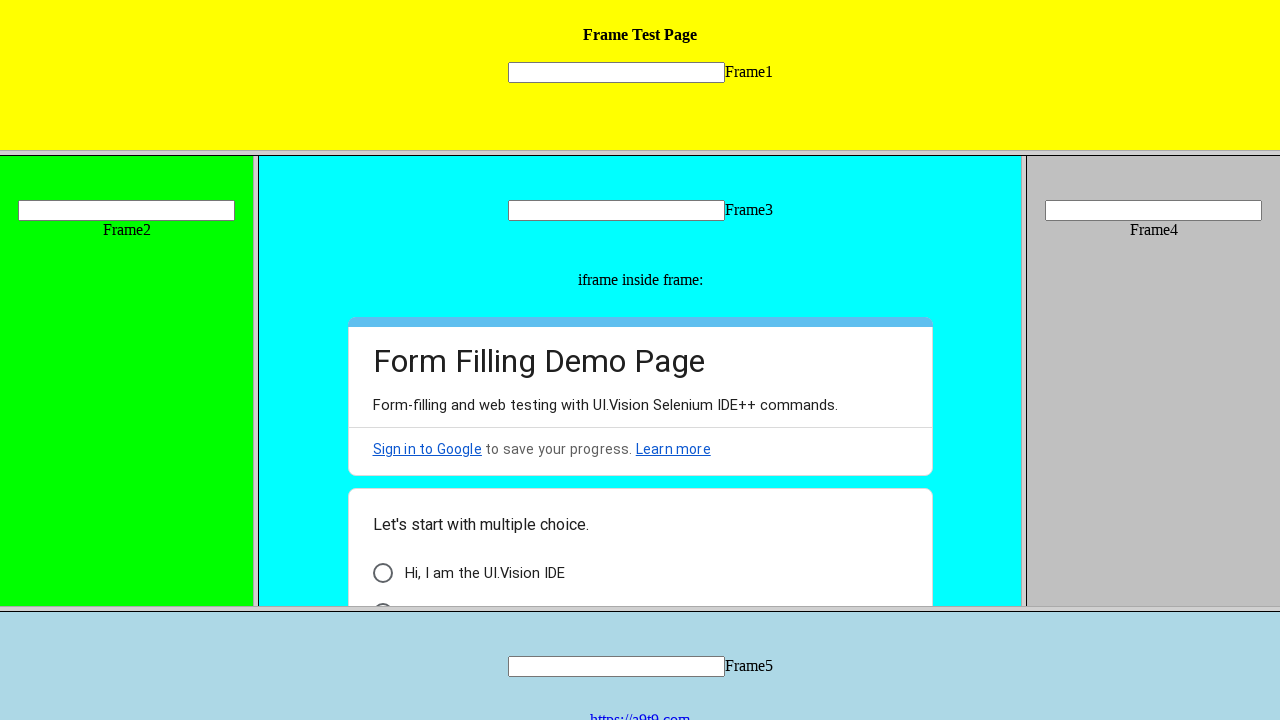

Located iframe with src='frame_1.html'
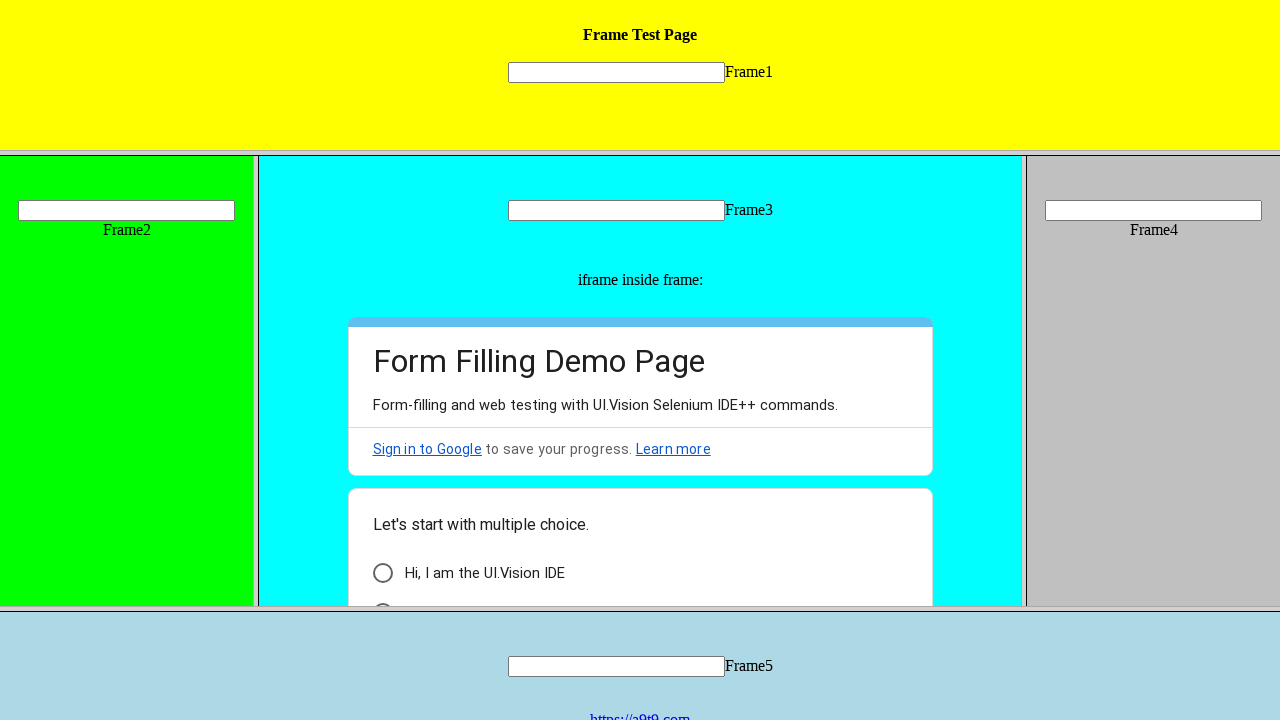

Filled text input field within iframe with 'Heeyy !!!' on frame[src='frame_1.html'] >> internal:control=enter-frame >> input[name='mytext1
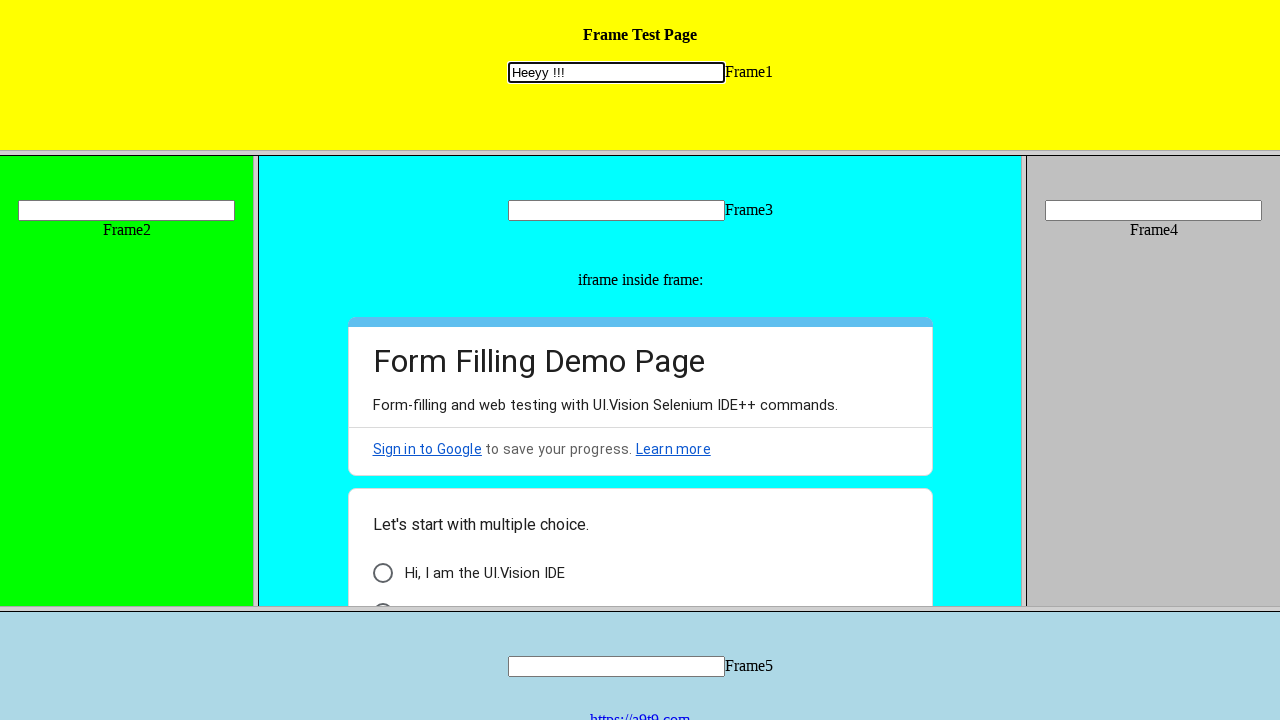

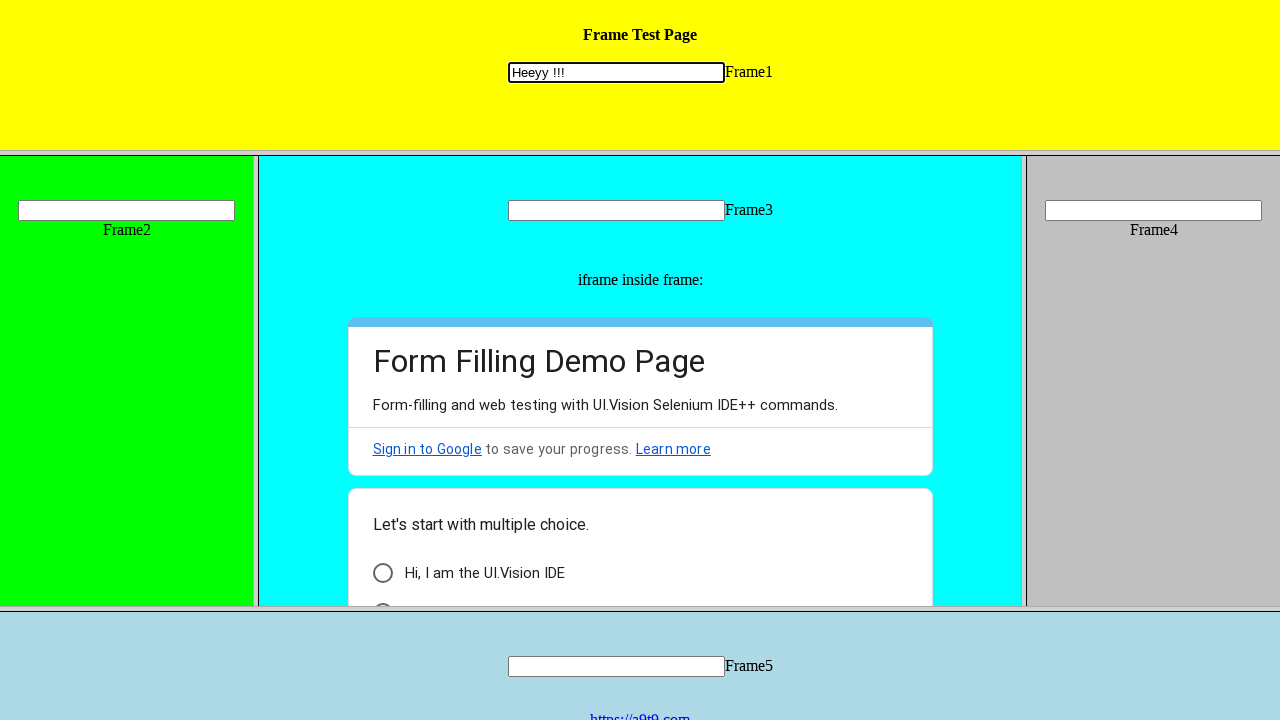